Tests the Links section of demoqa.com by navigating to the Links page, clicking a simple link that opens in a new tab (and closing that popup), then navigating to the Broken Links page to test both valid and broken link functionality.

Starting URL: https://demoqa.com/

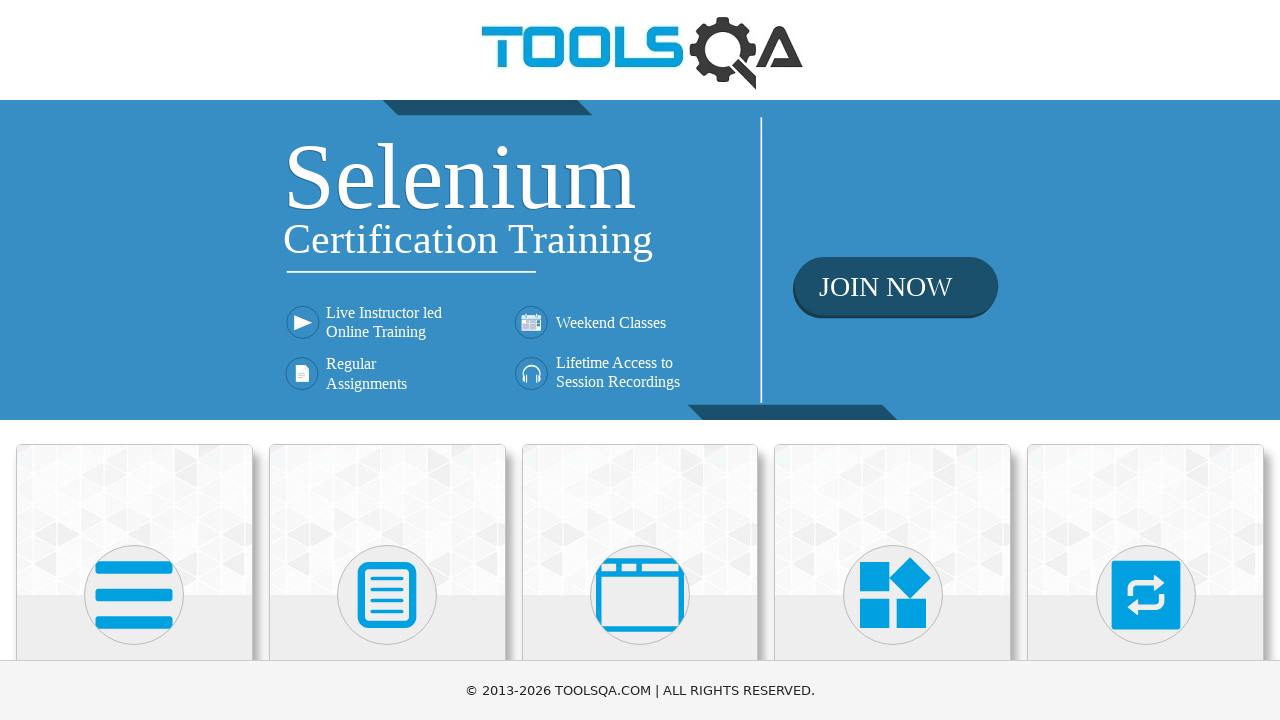

Clicked on Elements card at (134, 595) on path >> nth=0
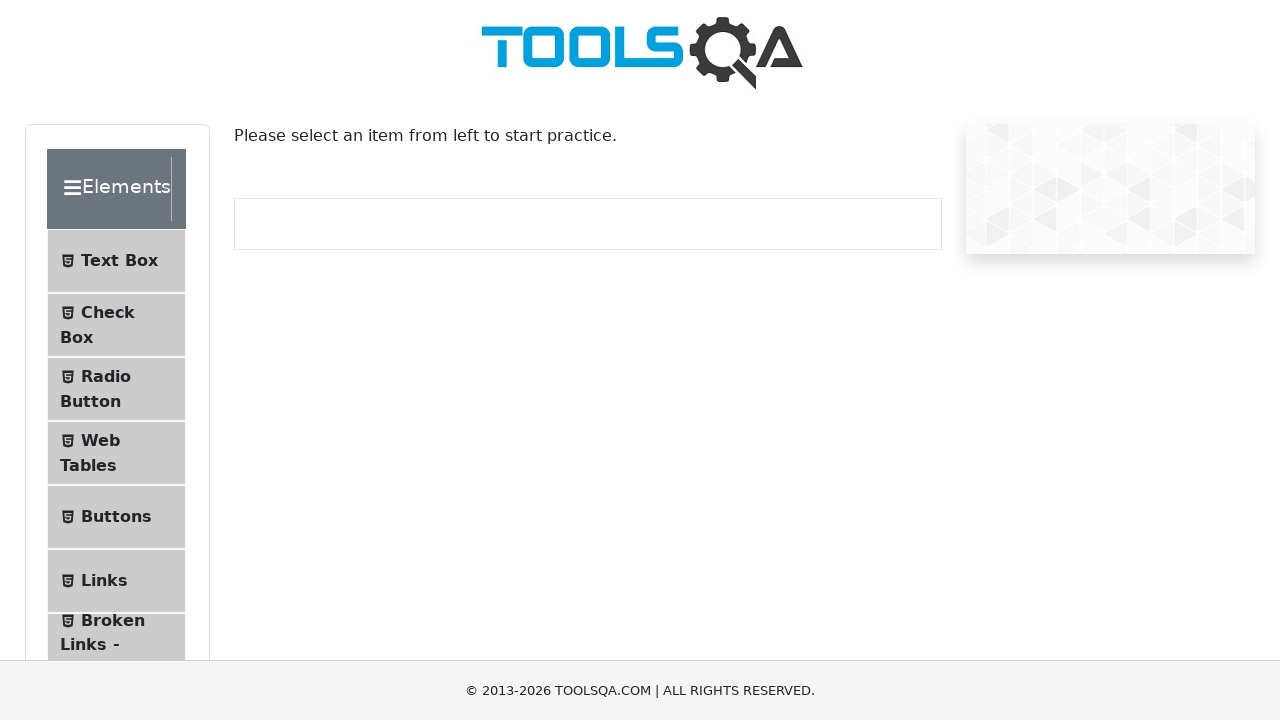

Clicked on Links menu item at (104, 581) on internal:role=list >> #item-5 >> internal:text="Links"i
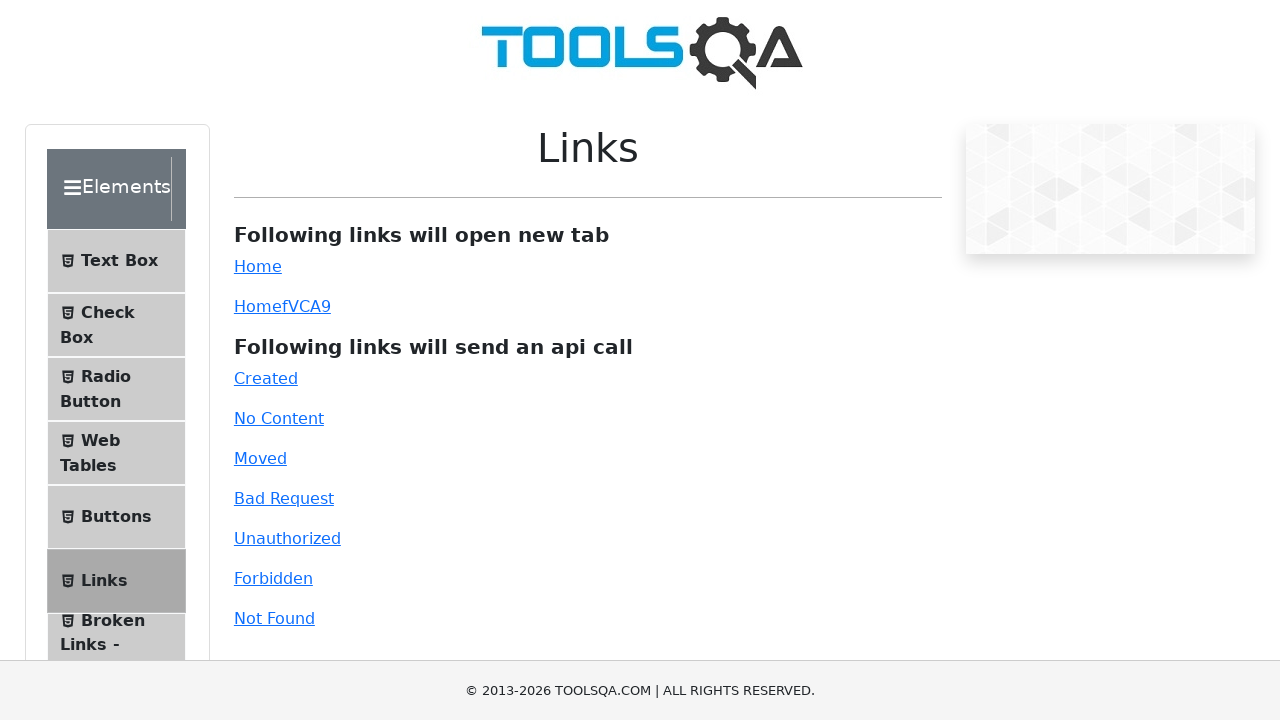

Clicked on simple link at (258, 266) on #simpleLink
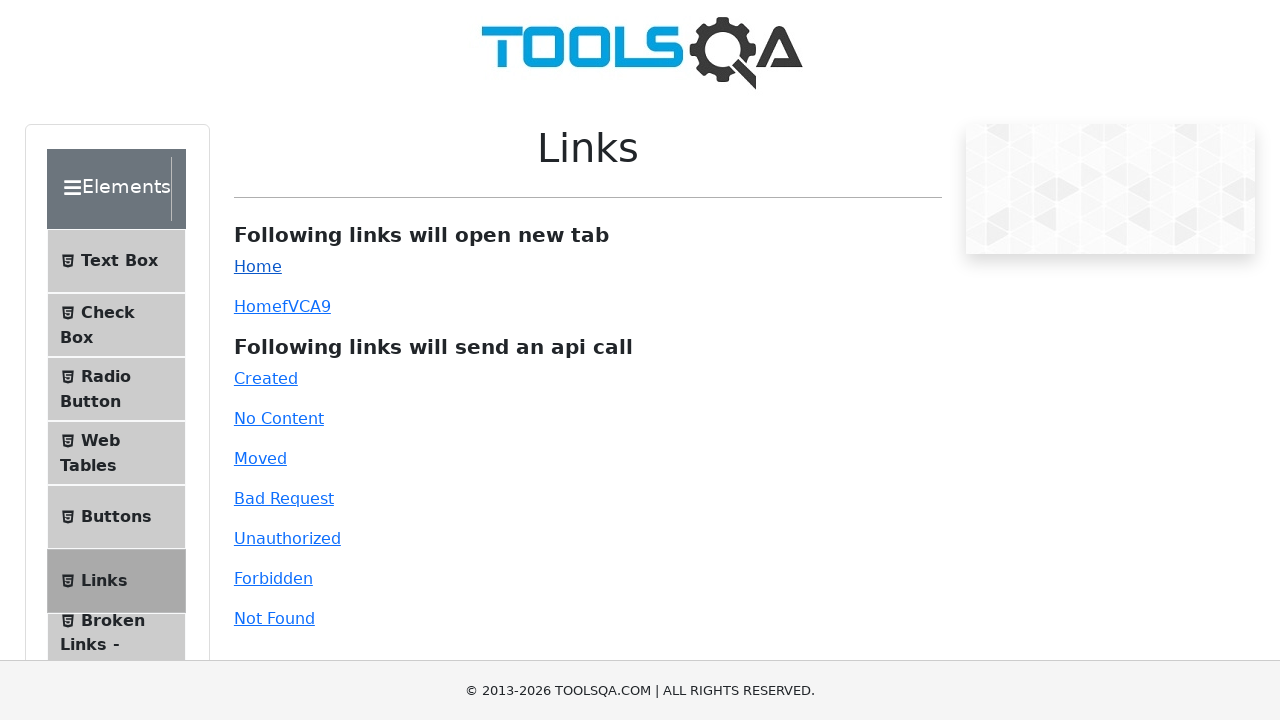

Closed popup window
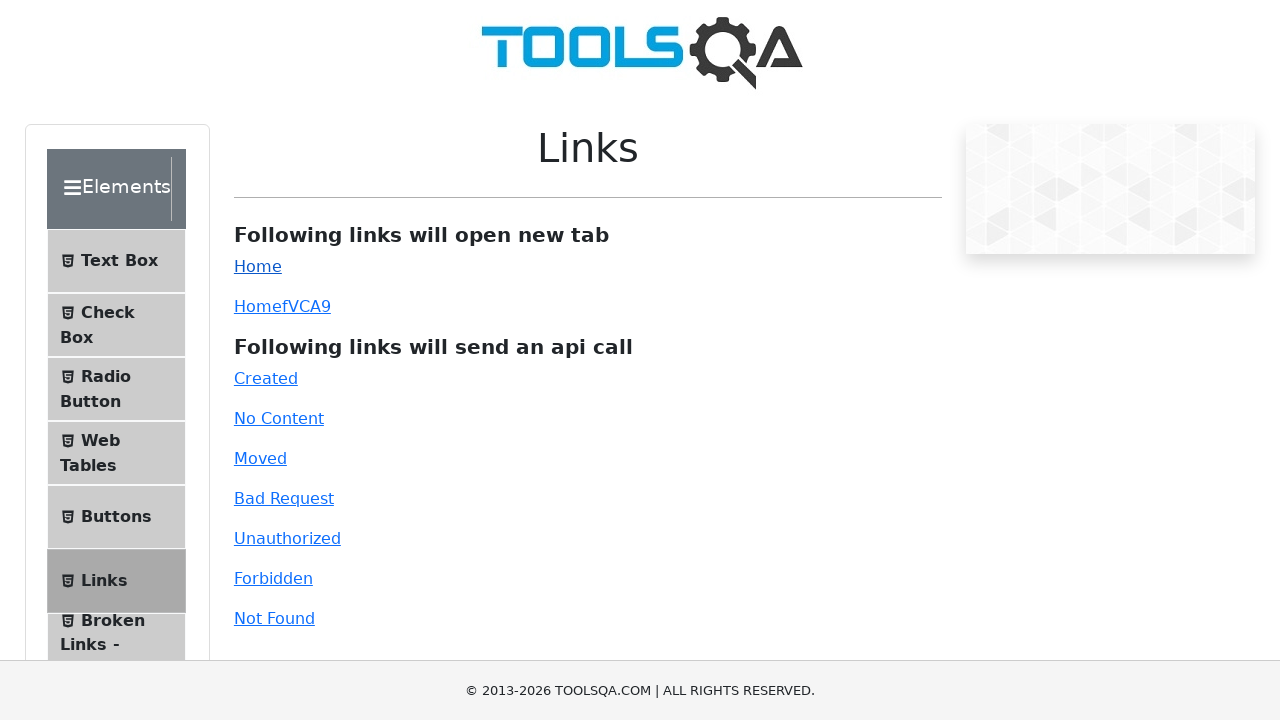

Clicked on Broken Links - Images menu item at (113, 620) on internal:text="Broken Links - Images"i
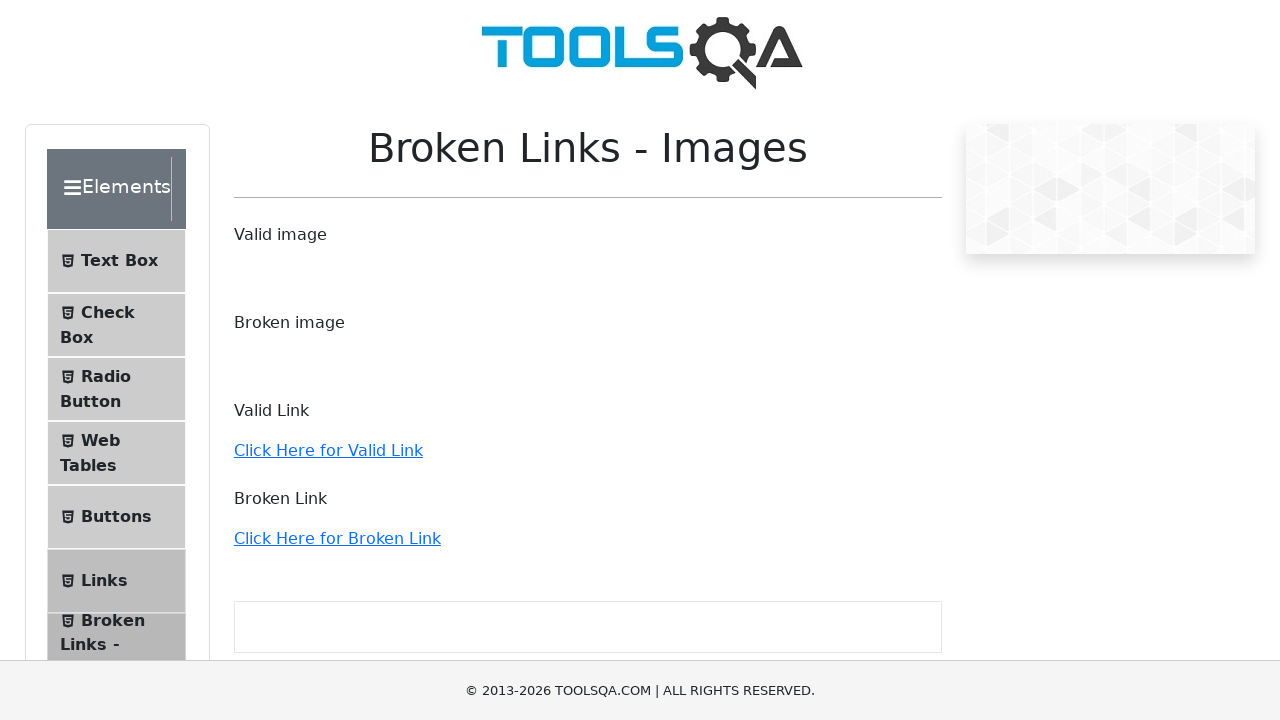

Stored main URL: https://demoqa.com/broken
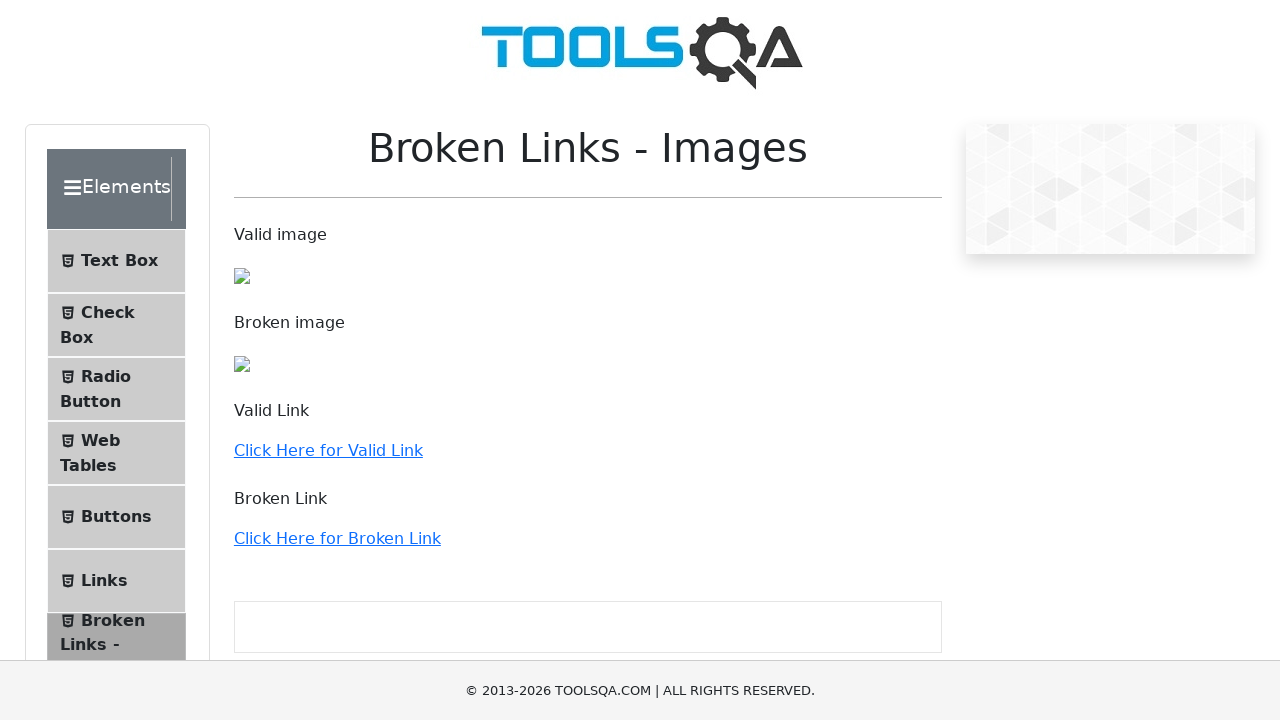

Clicked on valid link at (328, 450) on internal:role=link[name="Click Here for Valid Link"i]
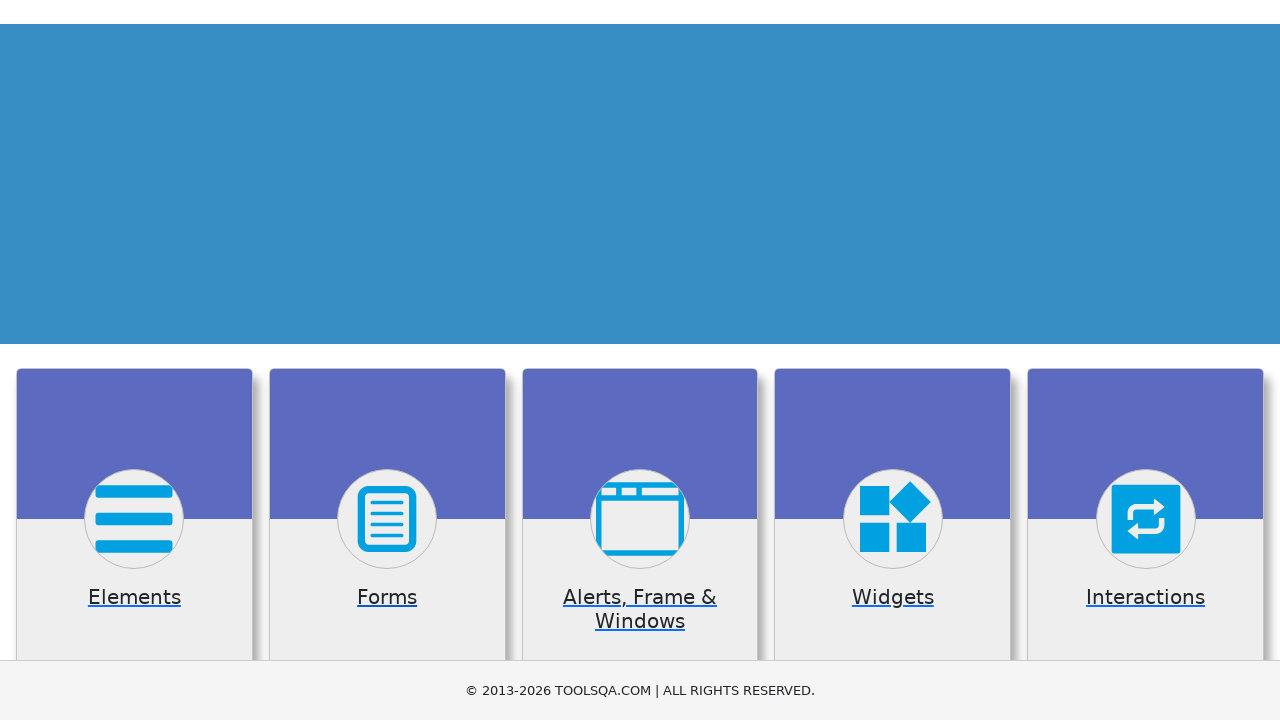

Navigated back to Broken Links - Images page
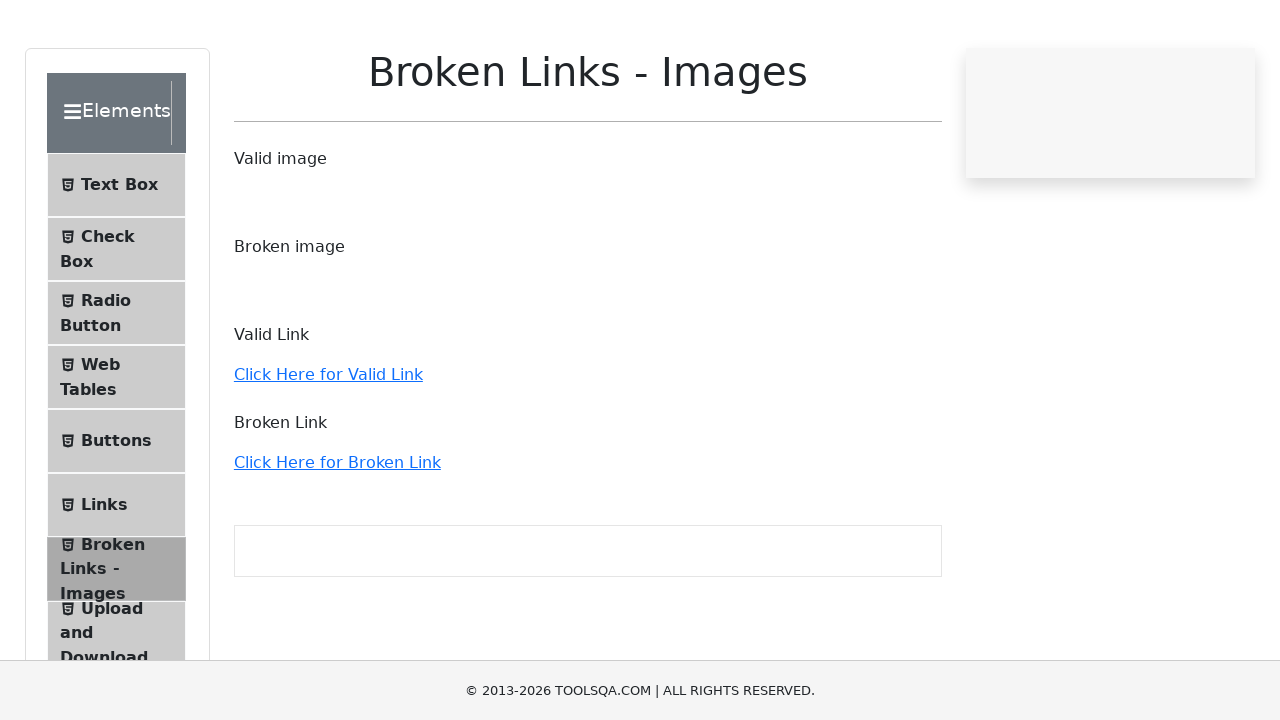

Clicked on broken link at (337, 538) on internal:role=link[name="Click Here for Broken Link"i]
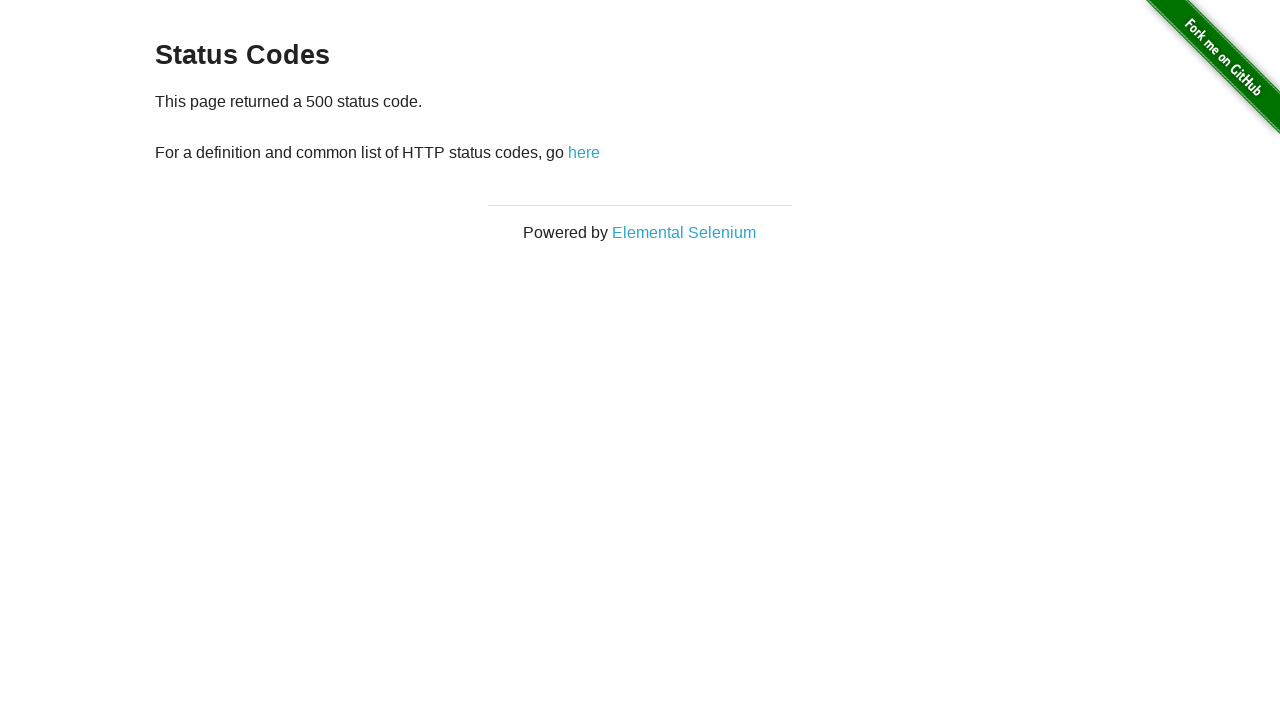

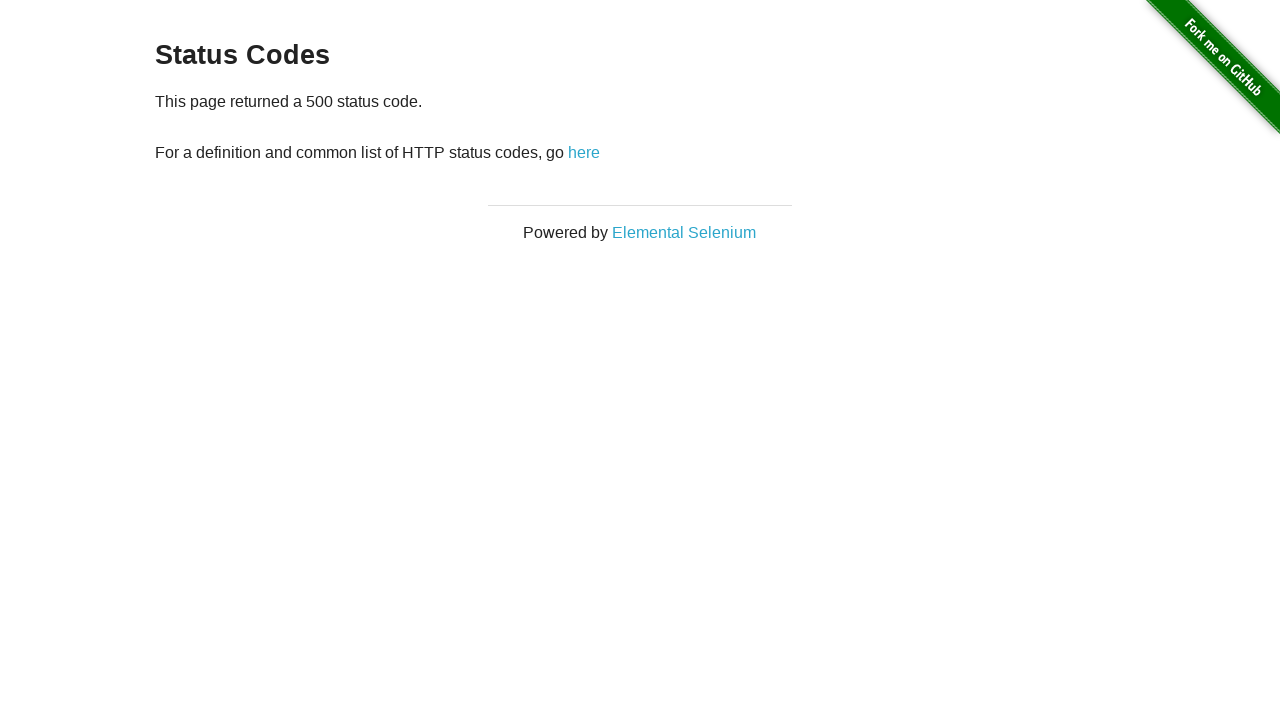